Tests the detail panel expand/collapse functionality by clicking the expand button on the first row and verifying the detail panel opens, then clicking again to close it.

Starting URL: https://www.mantine-react-table.dev/iframe.html?args=&id=features-detail-panel-examples--detail-panel-enabled&viewMode=story

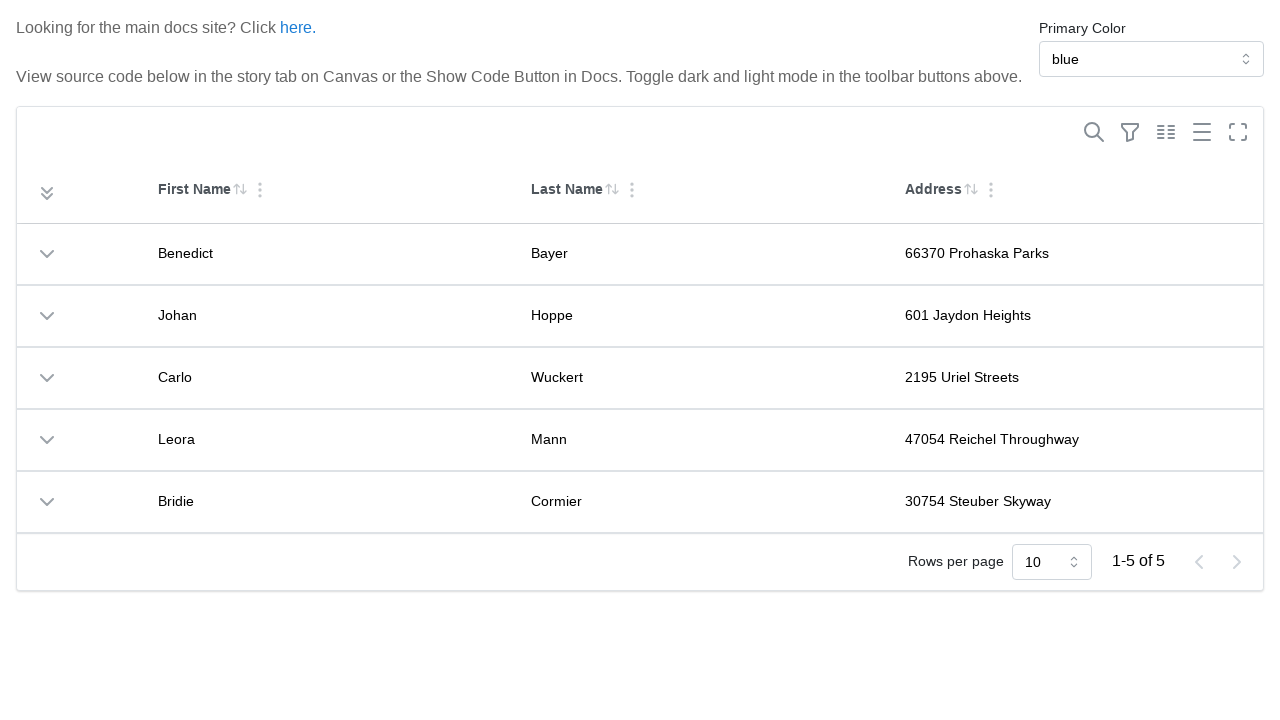

Table element loaded and attached to DOM
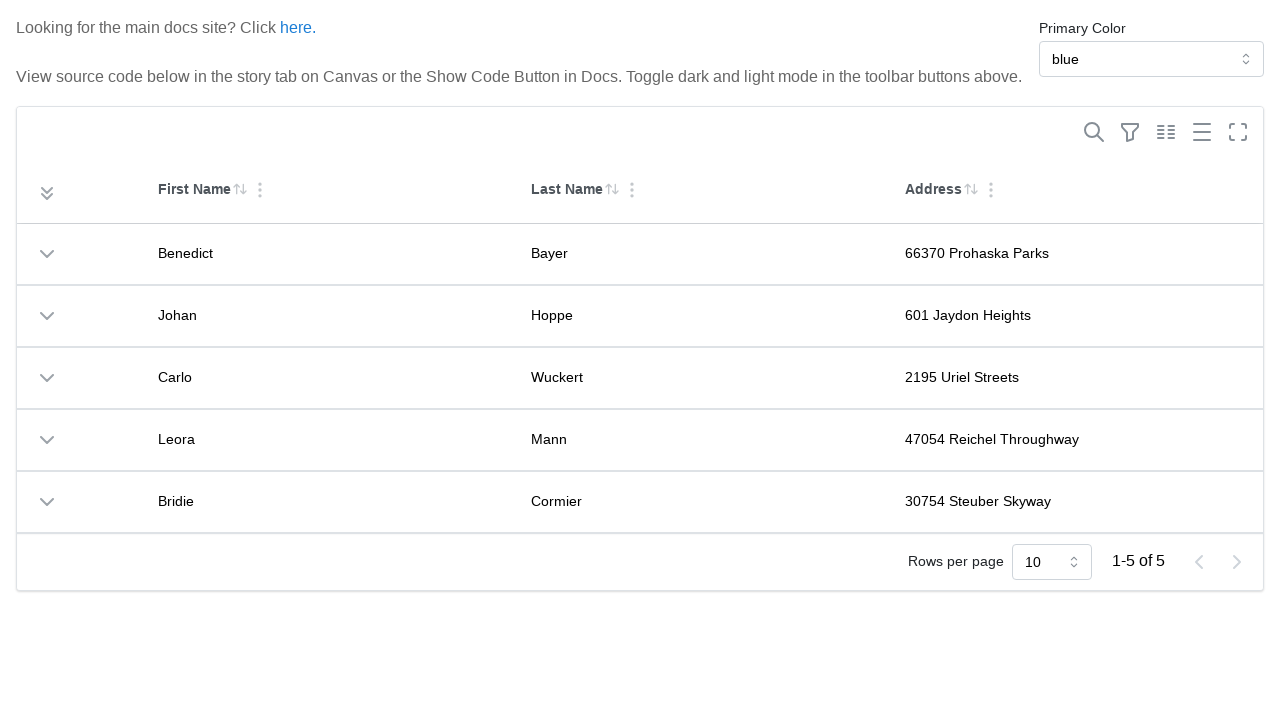

Table is visible
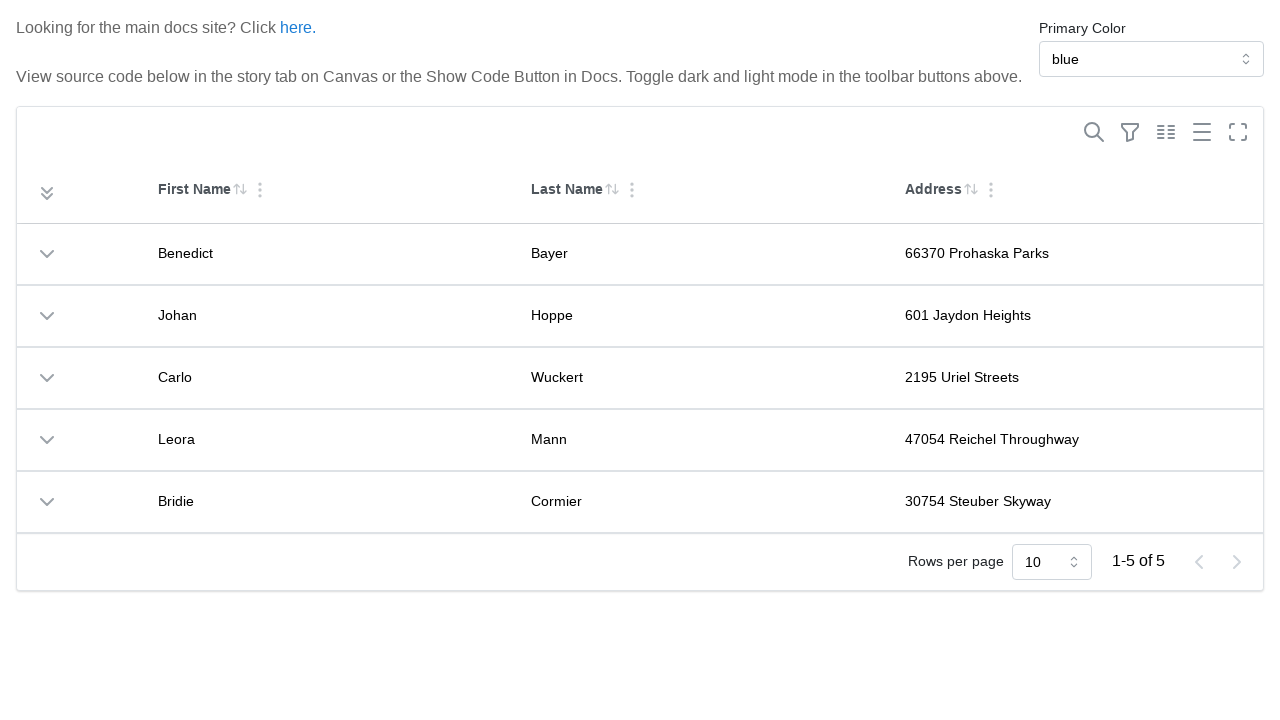

Located expand/detail button on first table row
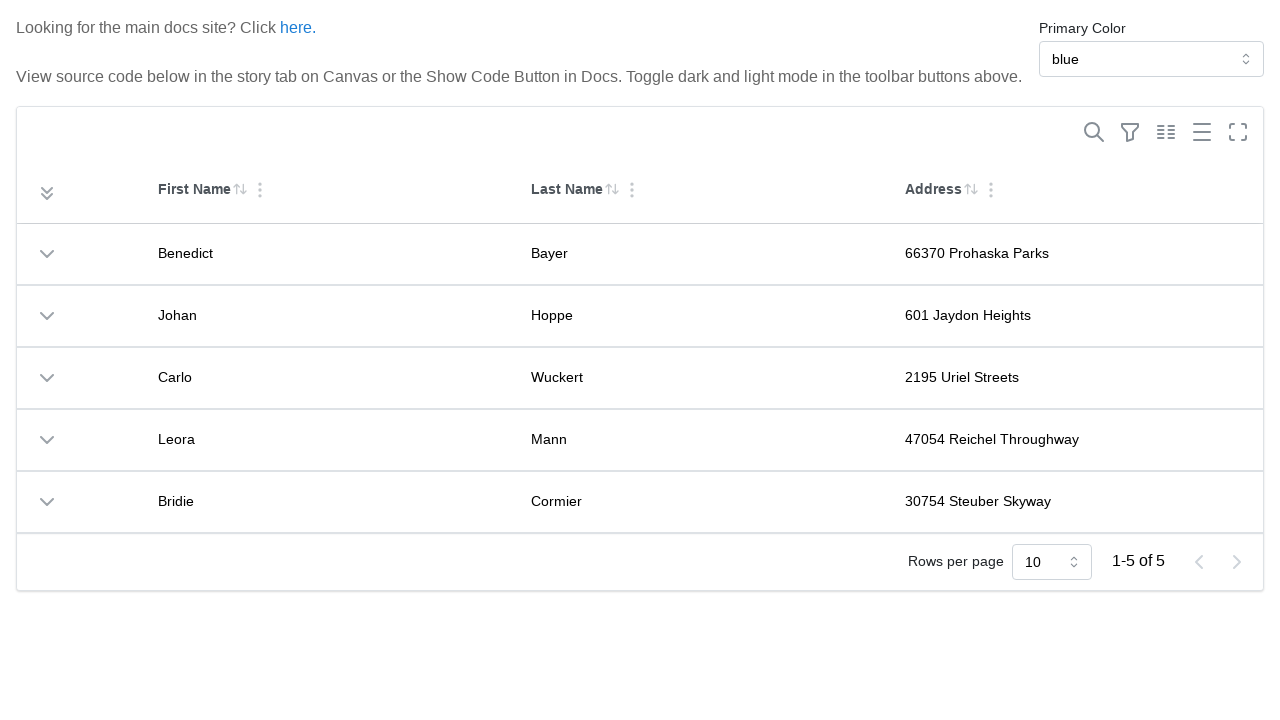

Expand button is visible
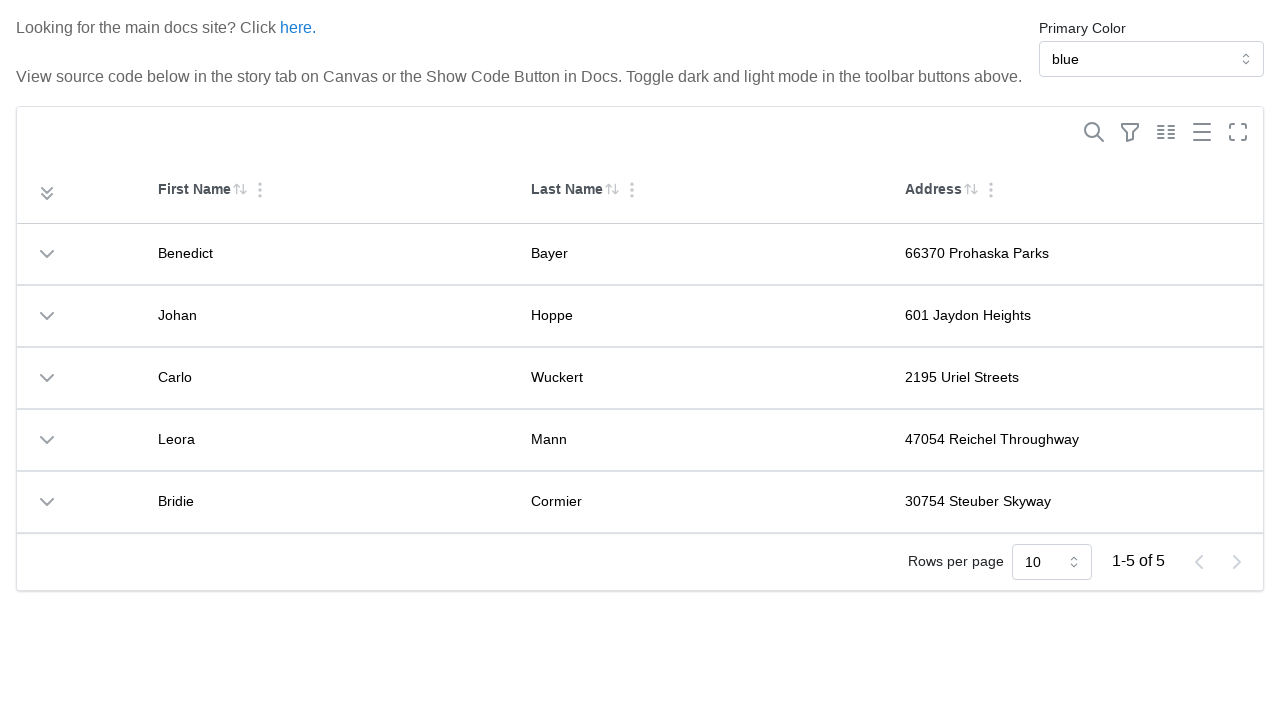

Clicked expand button to open detail panel at (47, 254) on table.mantine-Table-root >> nth=0 >> tbody tr >> nth=0 >> button[aria-label*="ex
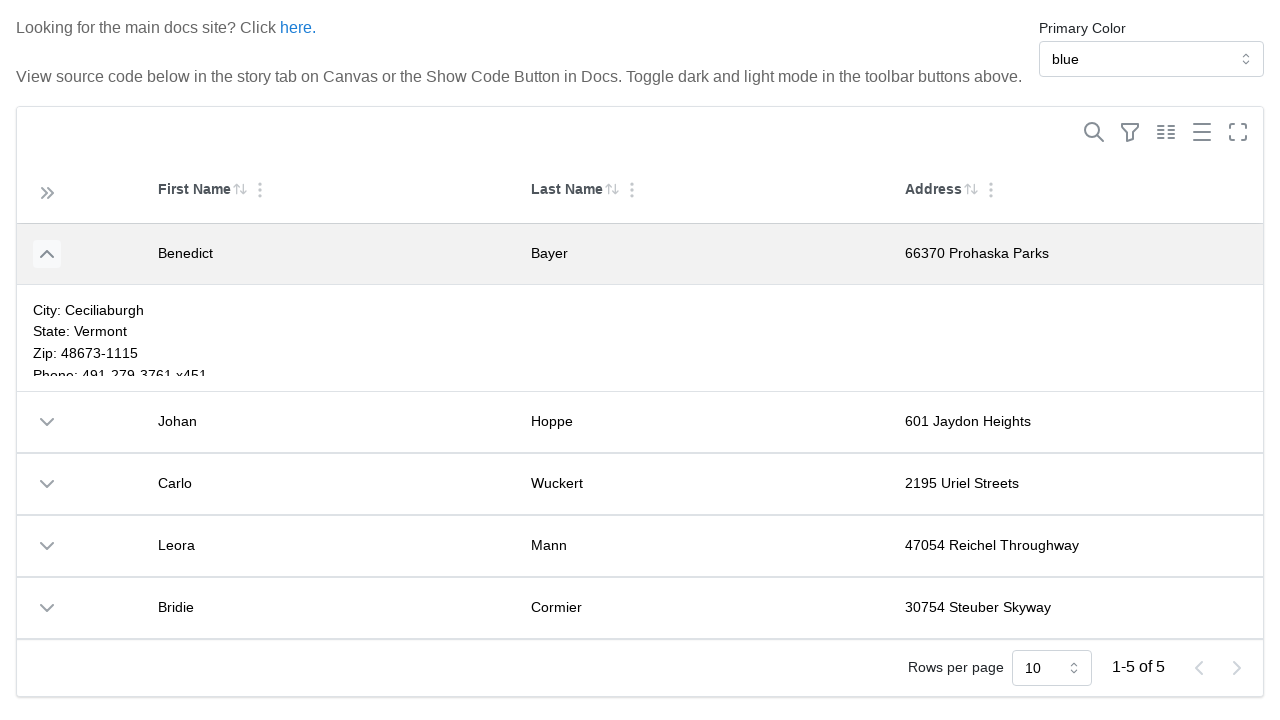

Waited for detail panel to appear
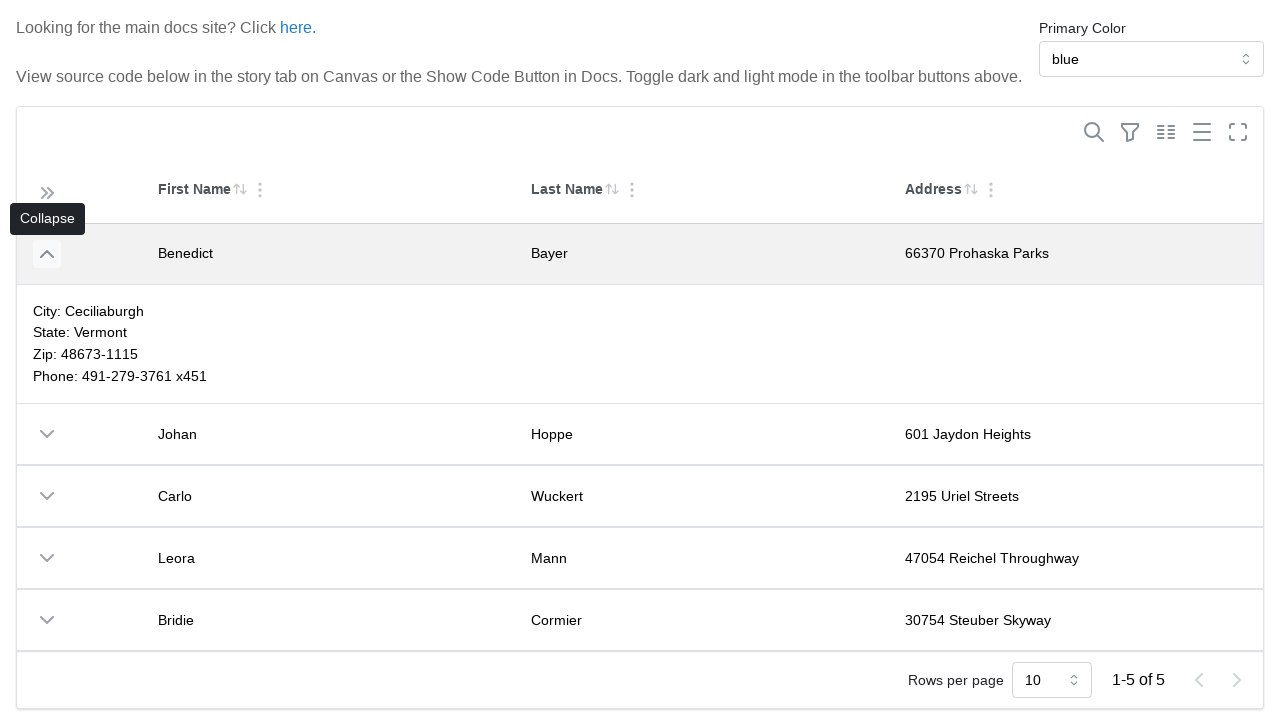

Re-located expand/detail button on first table row
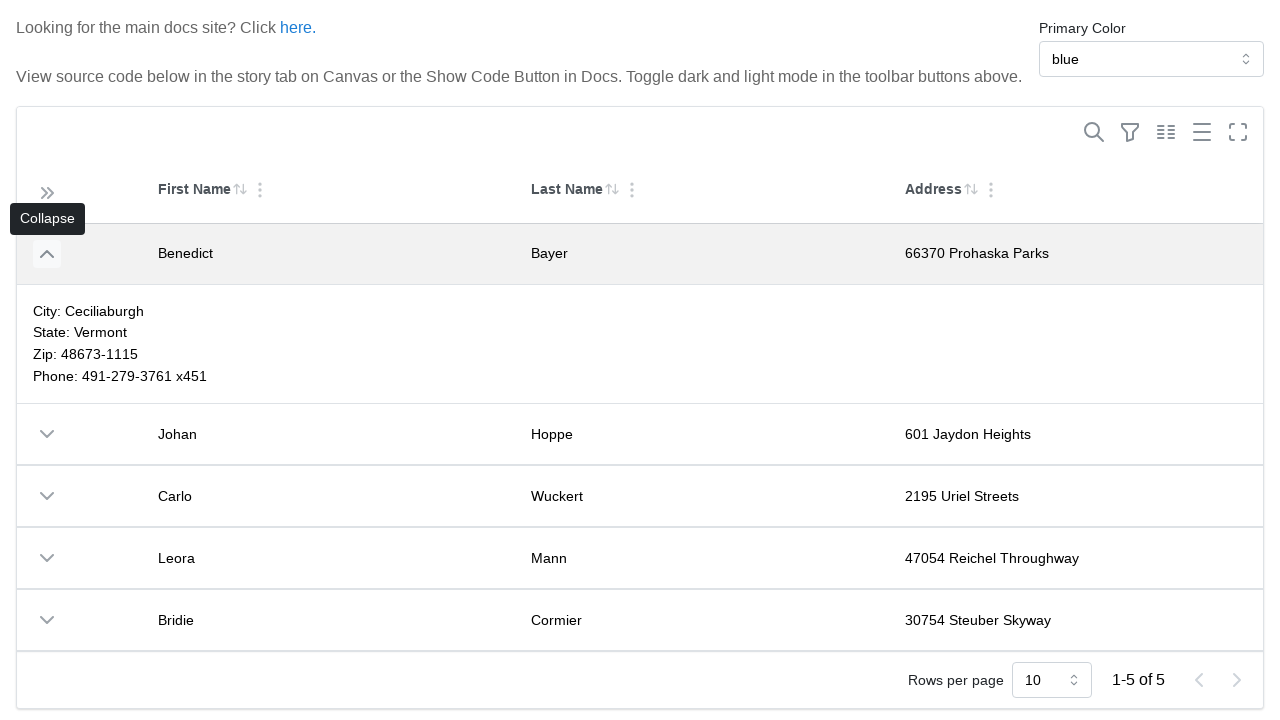

Clicked expand button to close detail panel at (47, 254) on table.mantine-Table-root >> nth=0 >> tbody tr >> nth=0 >> button[aria-label*="ex
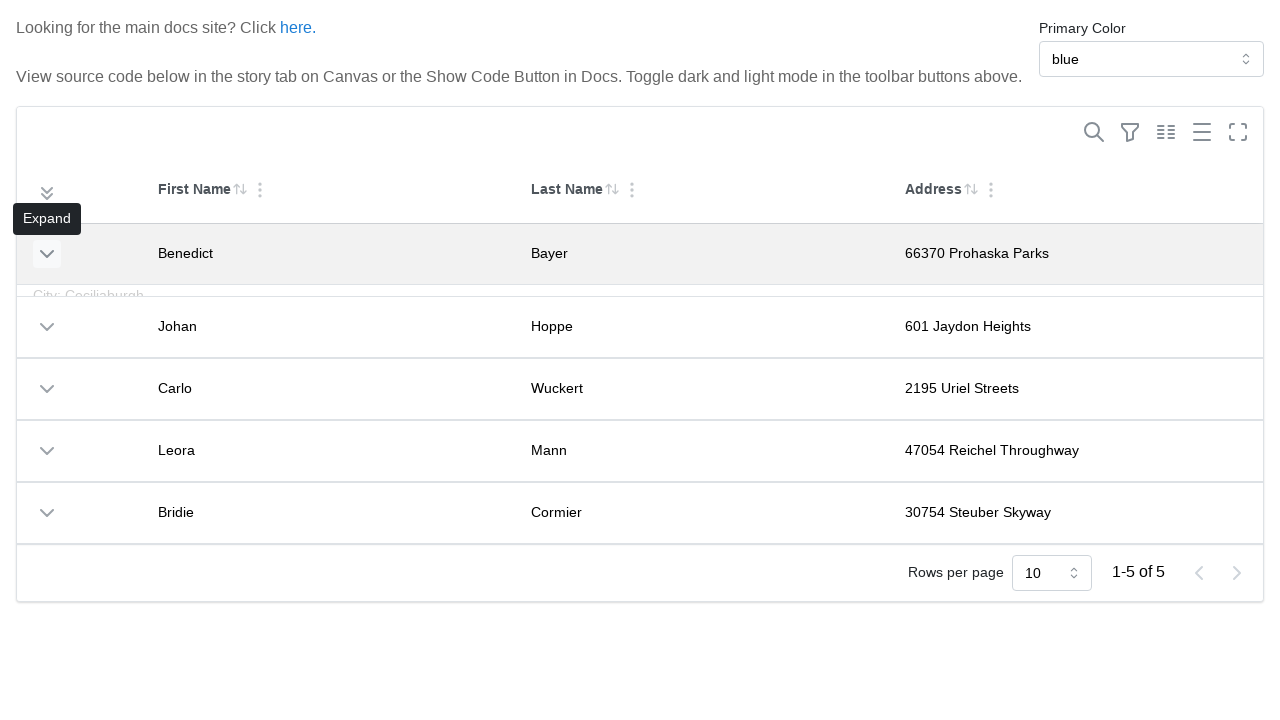

Waited for detail panel to close
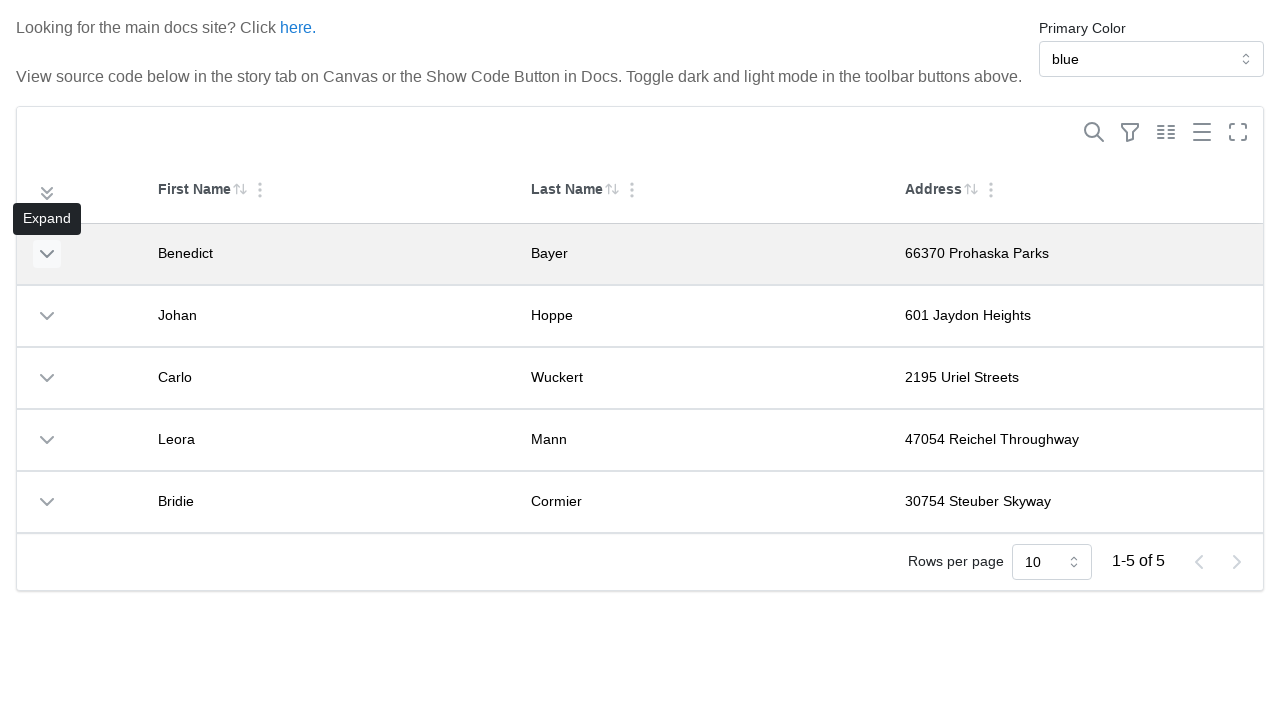

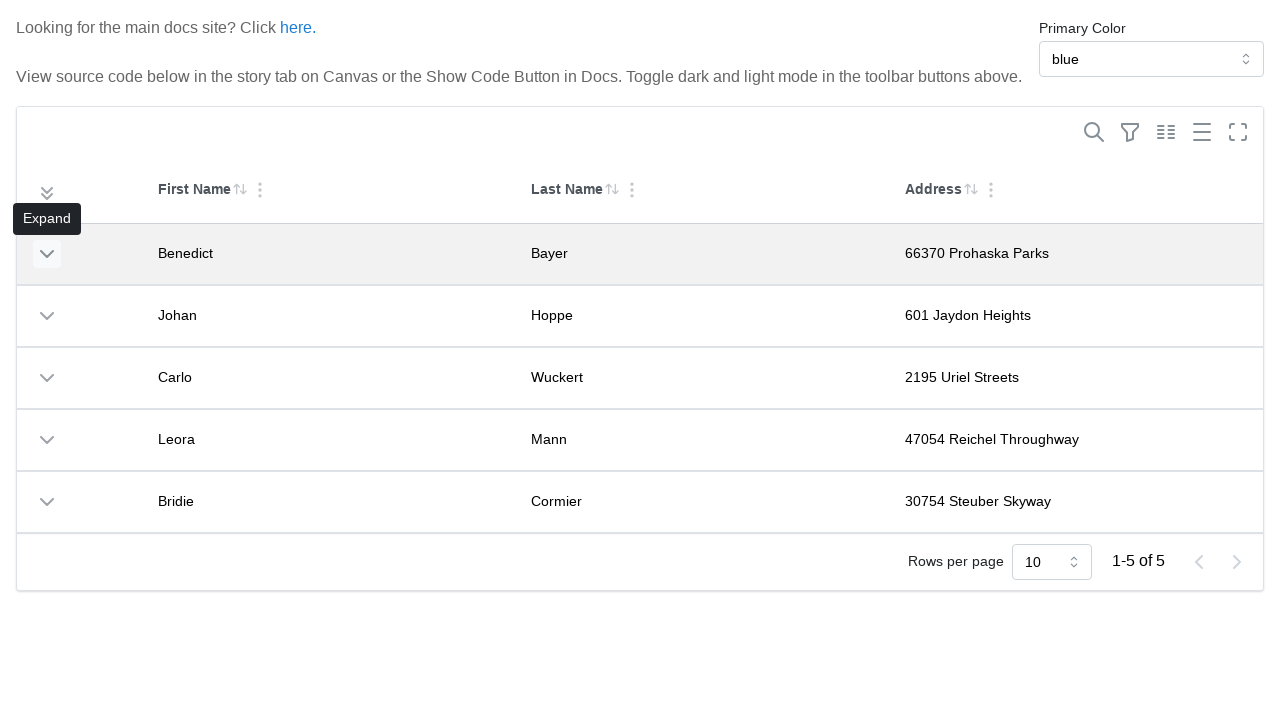